Tests the visibility state of an element before and after clicking a toggle button that hides/shows it

Starting URL: https://www.w3schools.com/howto/howto_js_toggle_hide_show.asp

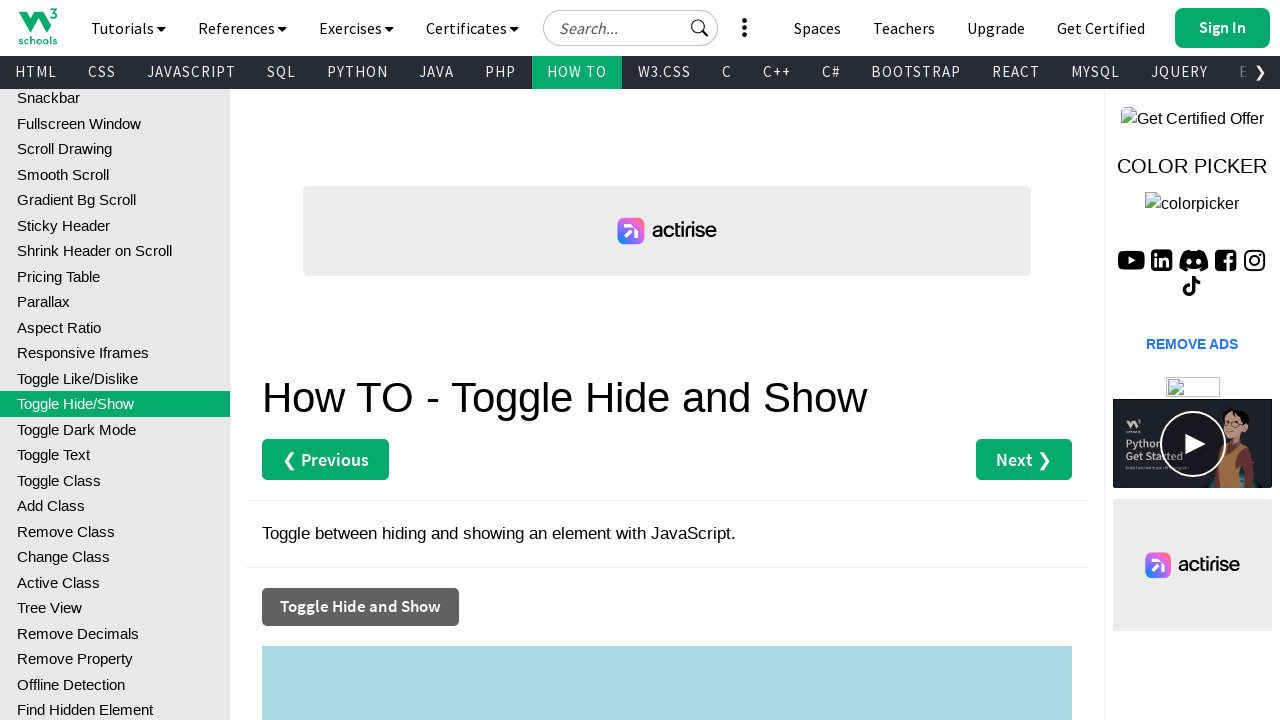

Checked initial visibility state of the DIV element
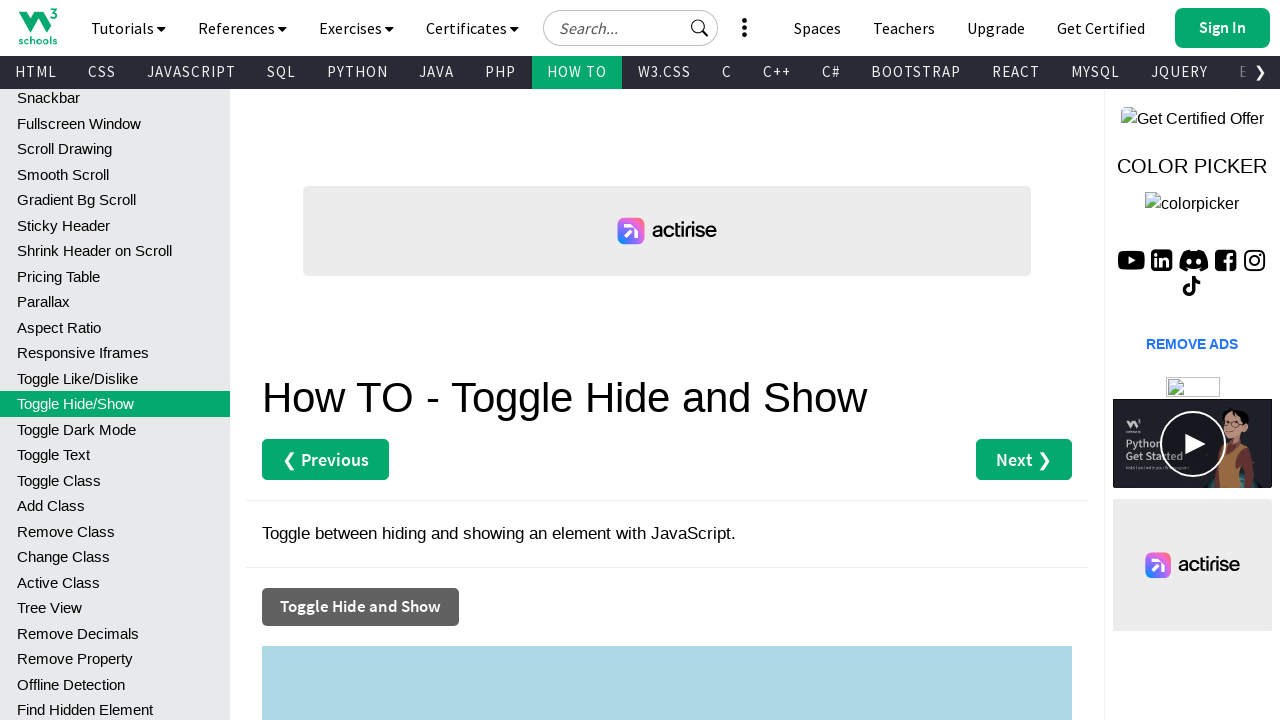

Clicked the toggle button to hide/show the element at (360, 607) on xpath=//button[normalize-space()='Toggle Hide and Show']
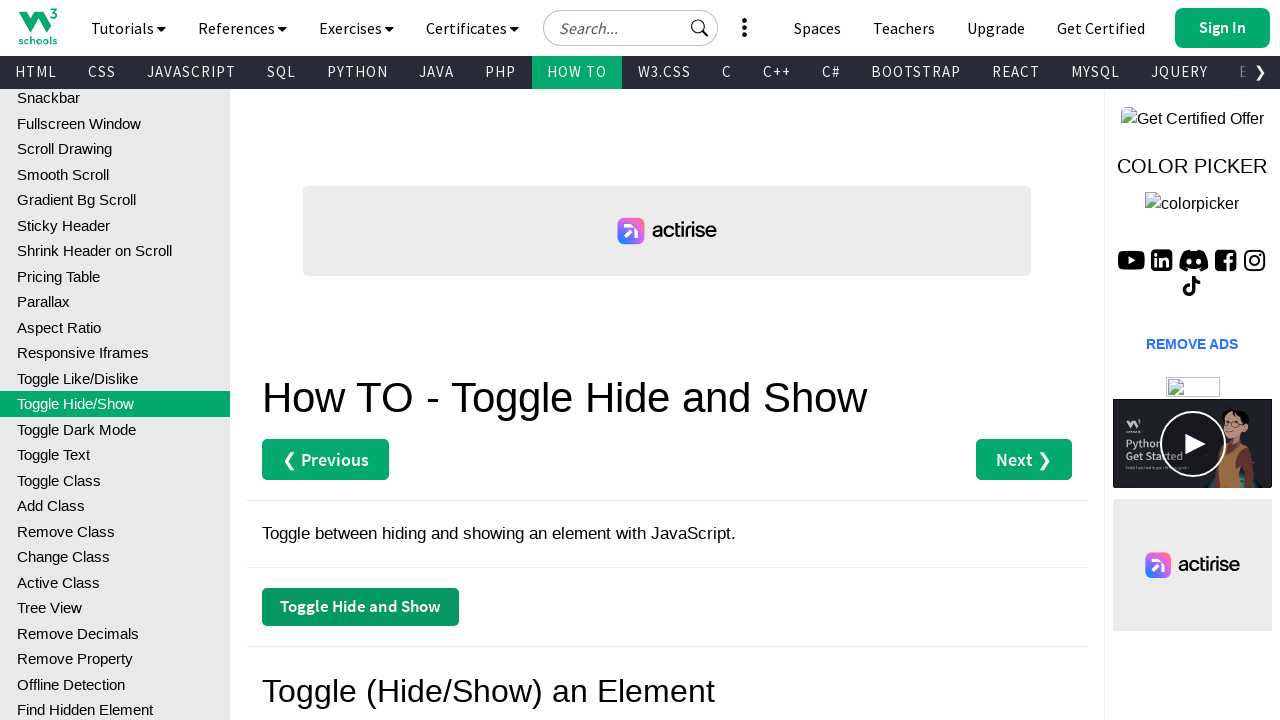

Checked visibility state of the DIV element after toggle
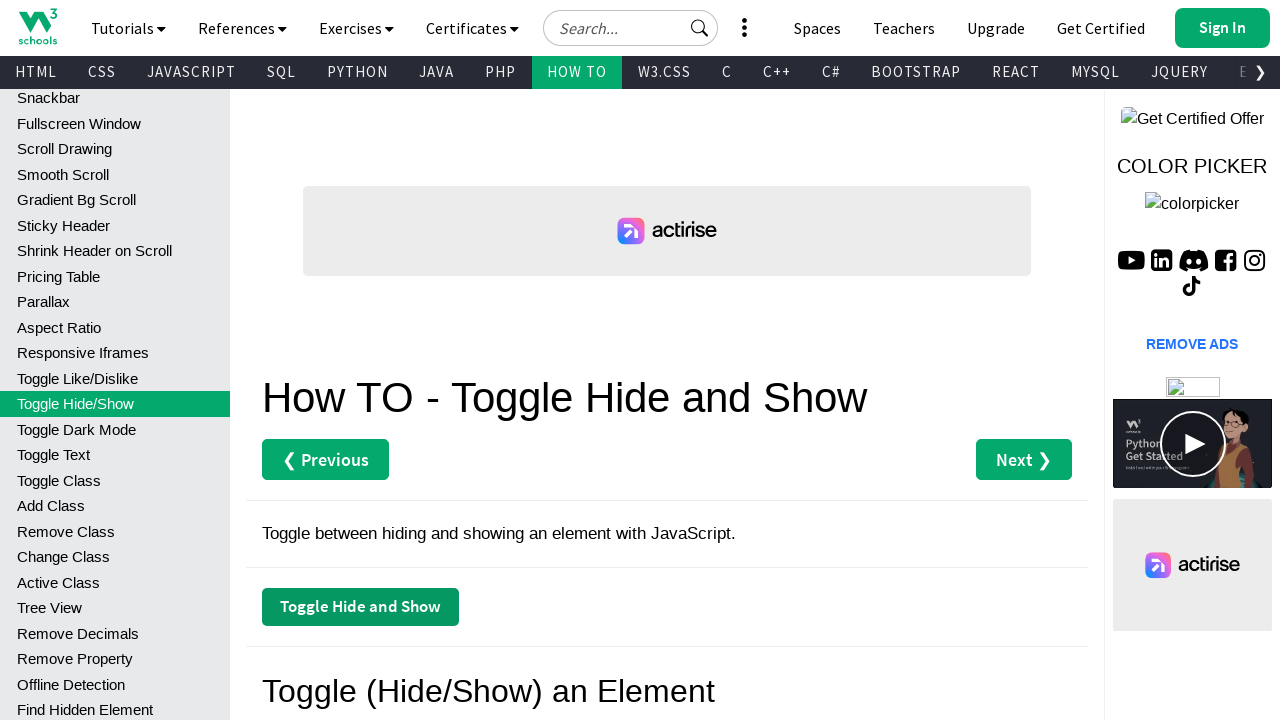

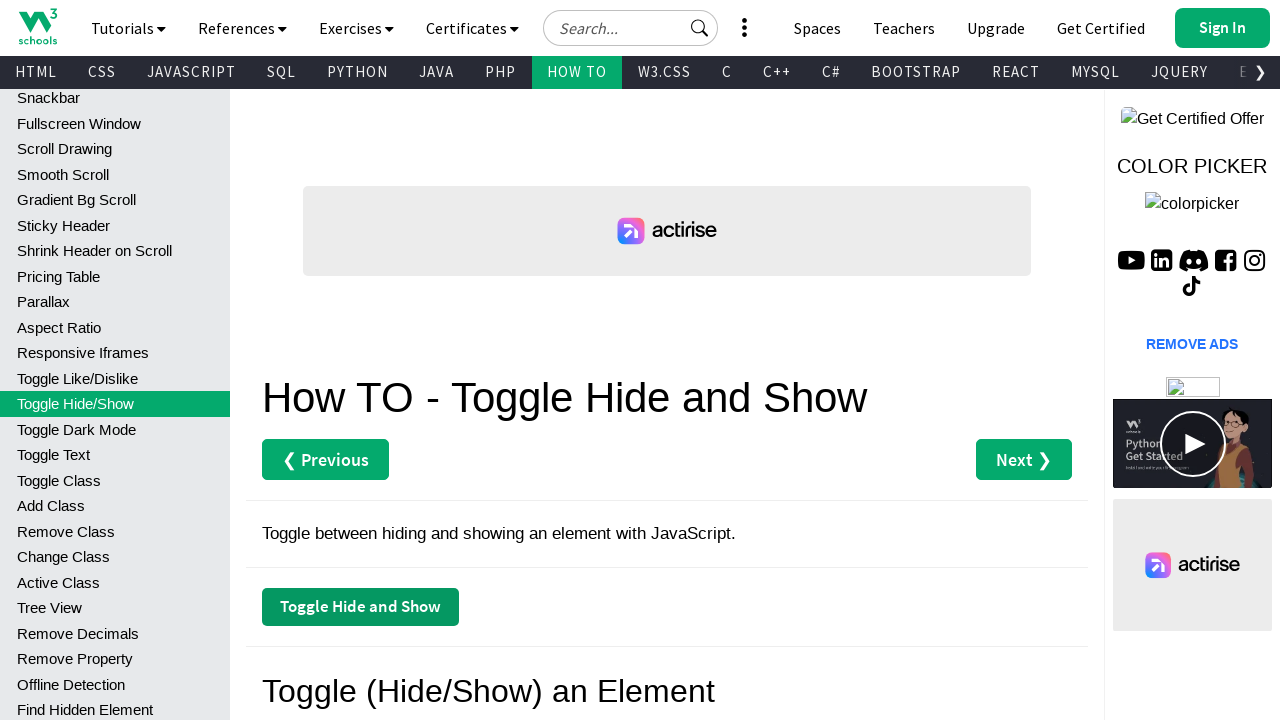